Tests that the contact form validates email format by attempting to submit with various invalid email formats.

Starting URL: https://kaza.ooo

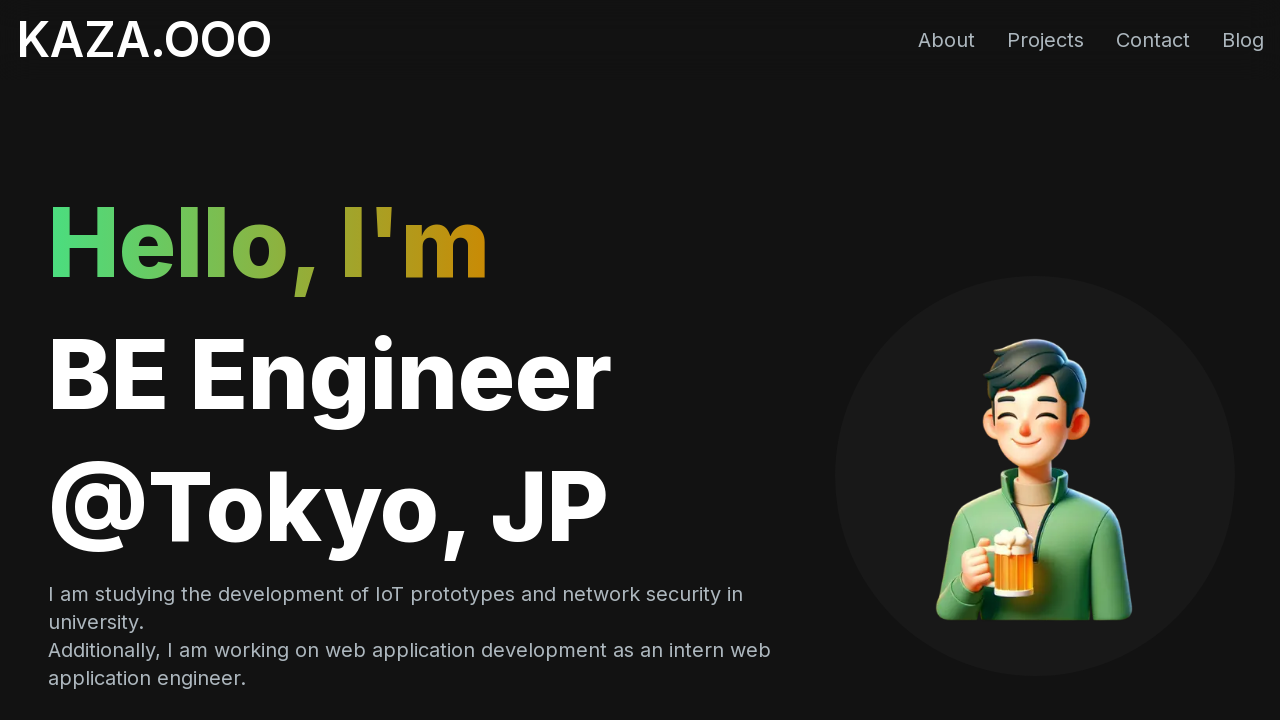

Clicked Contact link to scroll to contact section at (1153, 40) on internal:role=link[name="Contact"i]
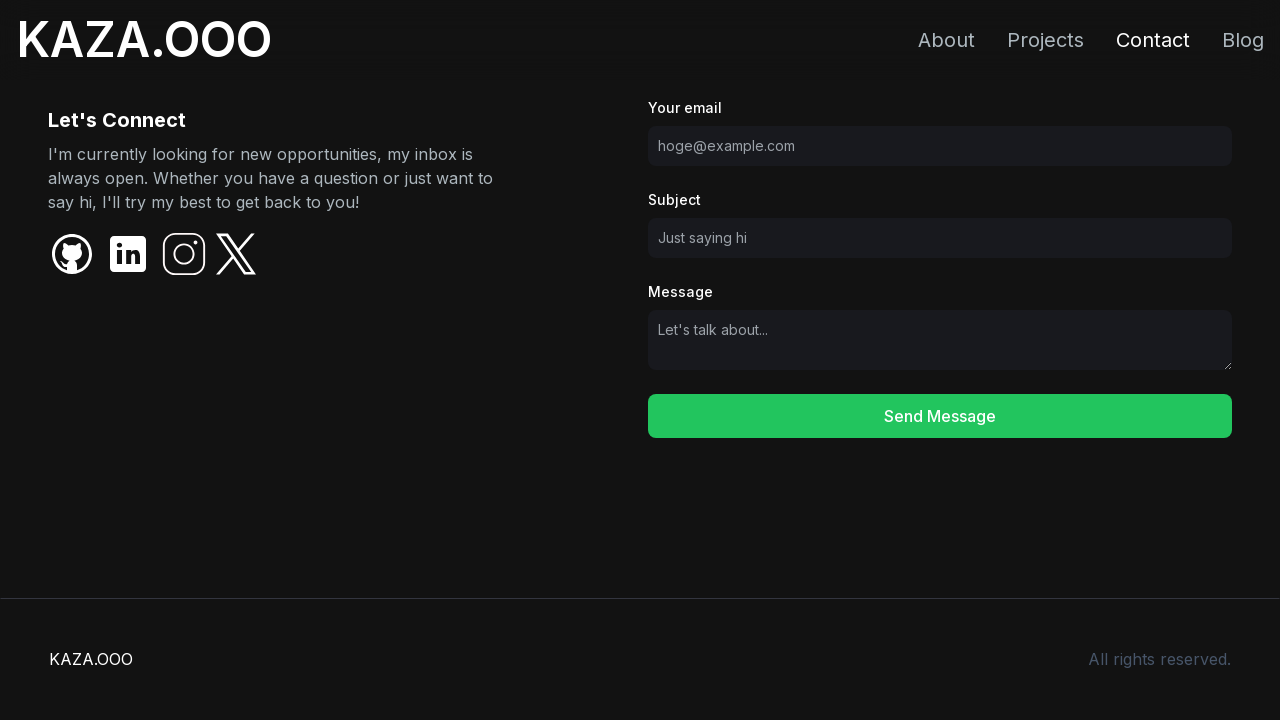

Contact section loaded and became visible
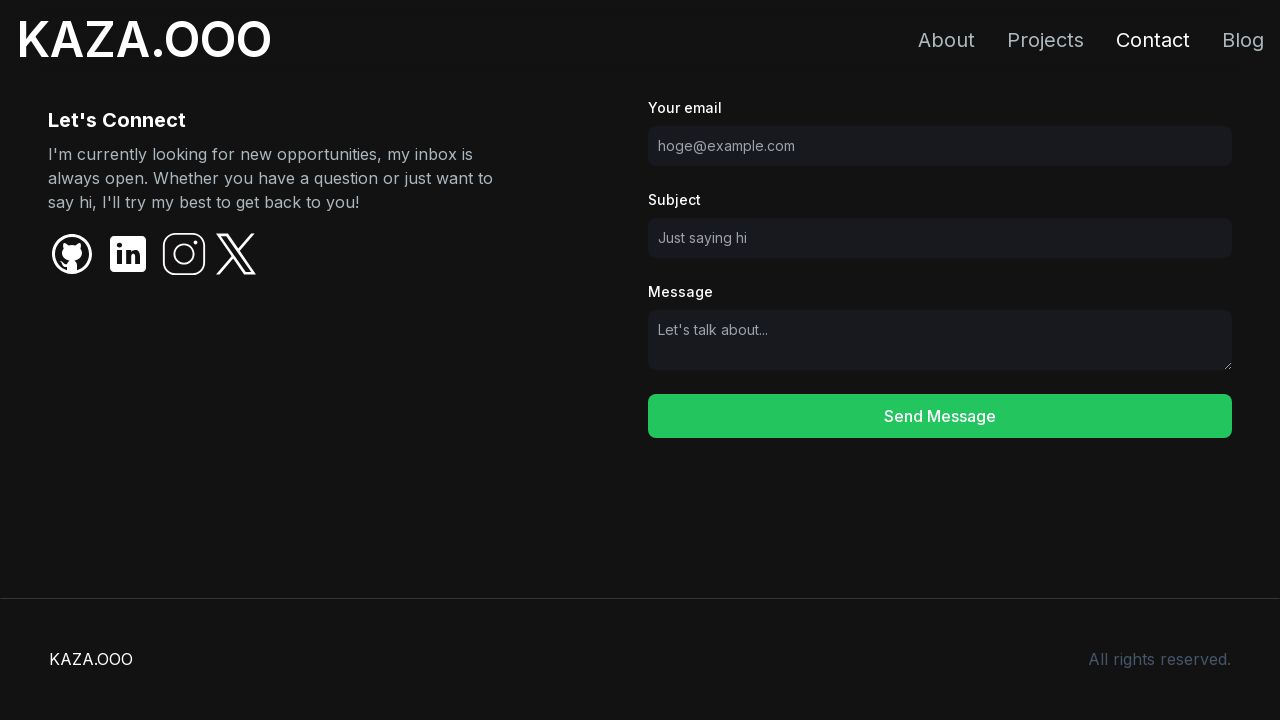

Located email input field
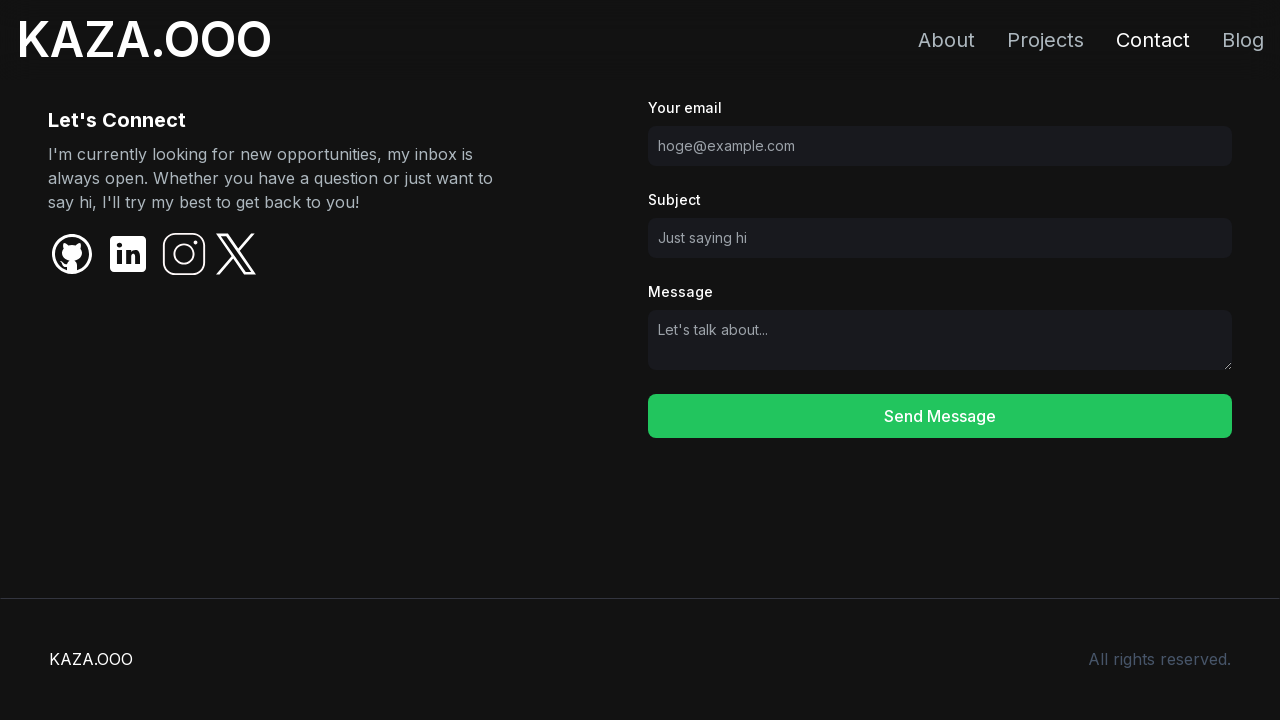

Located subject input field
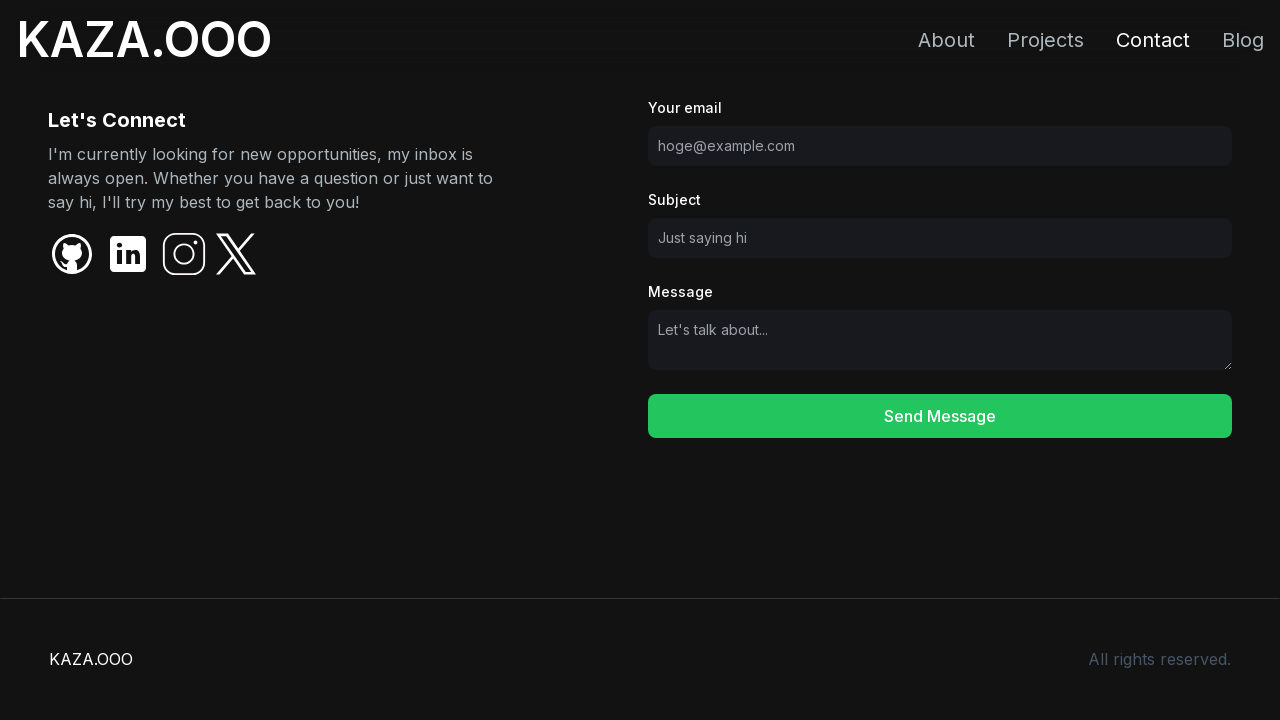

Located message input field
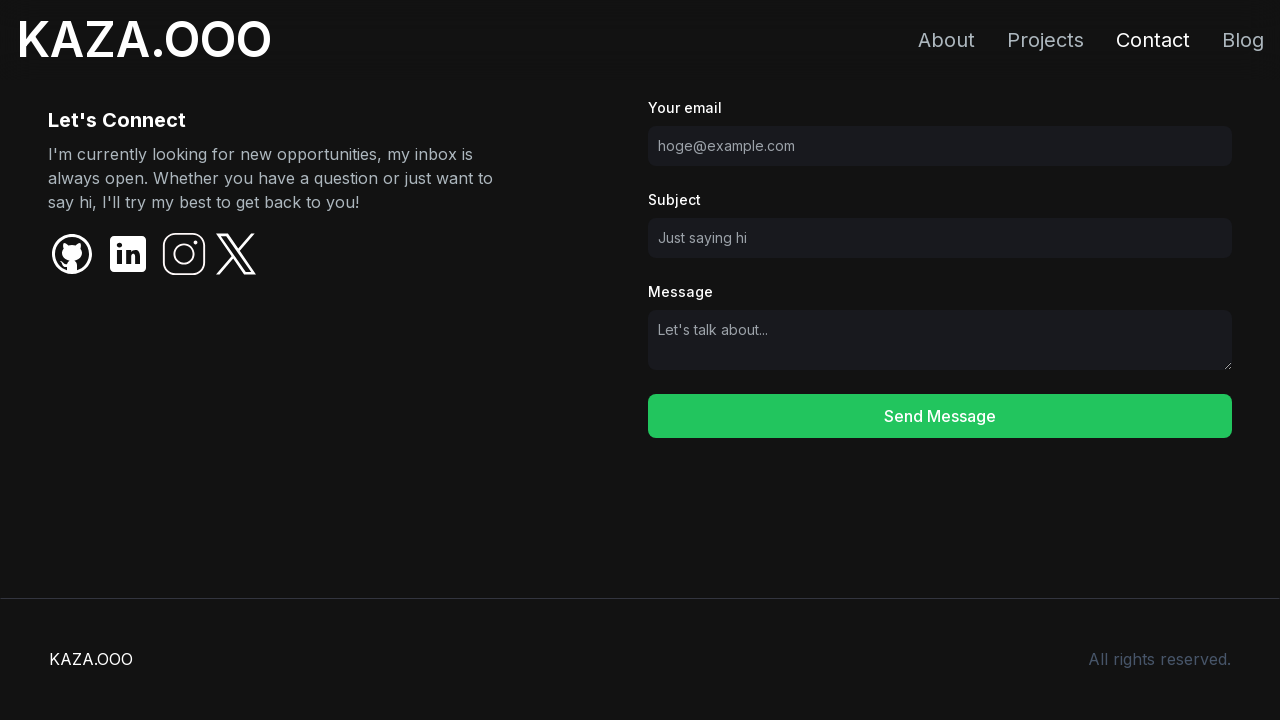

Located Send Message button
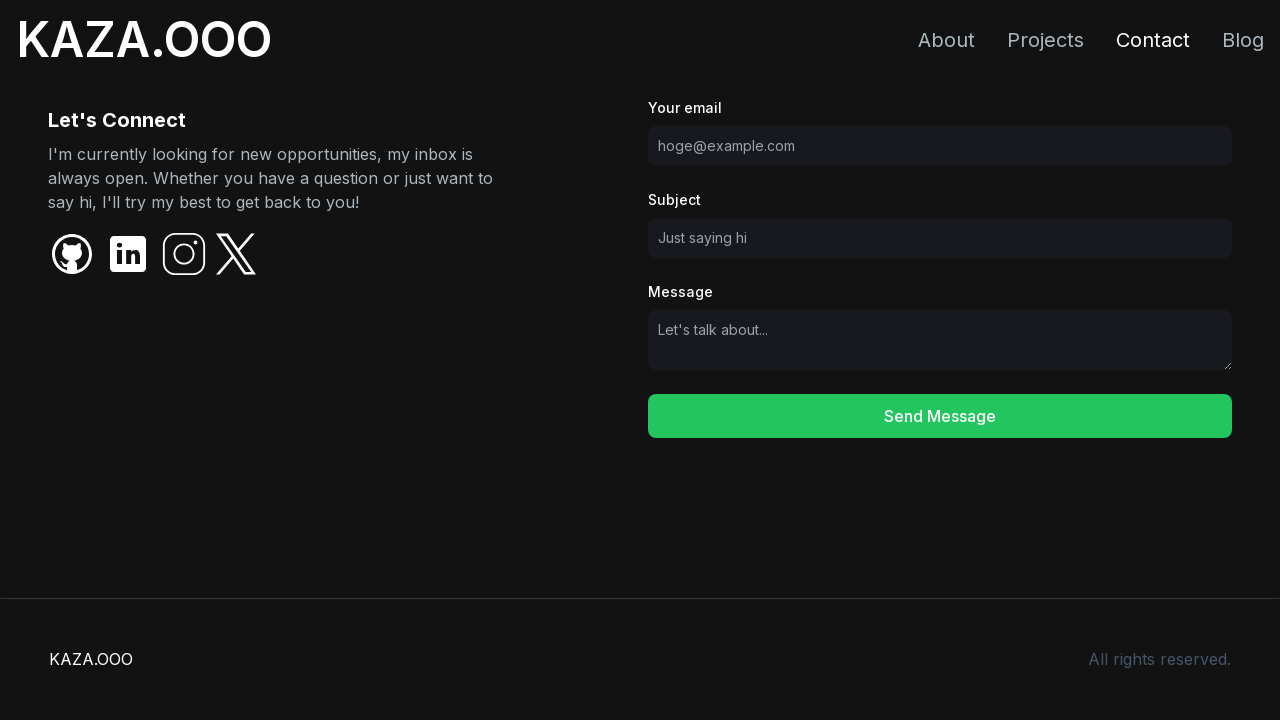

Filled email field with invalid format: 'invalid-email' on internal:label="Your email"i
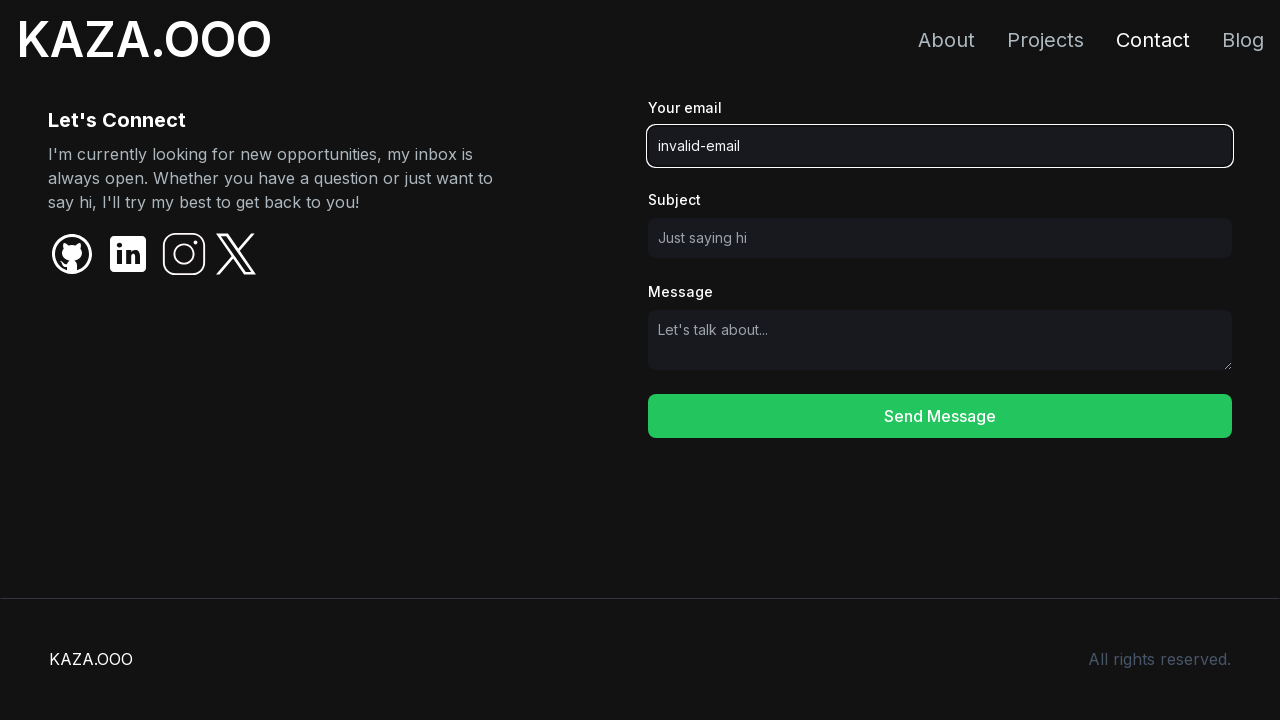

Filled subject field with 'Test Subject' on internal:label="Subject"i
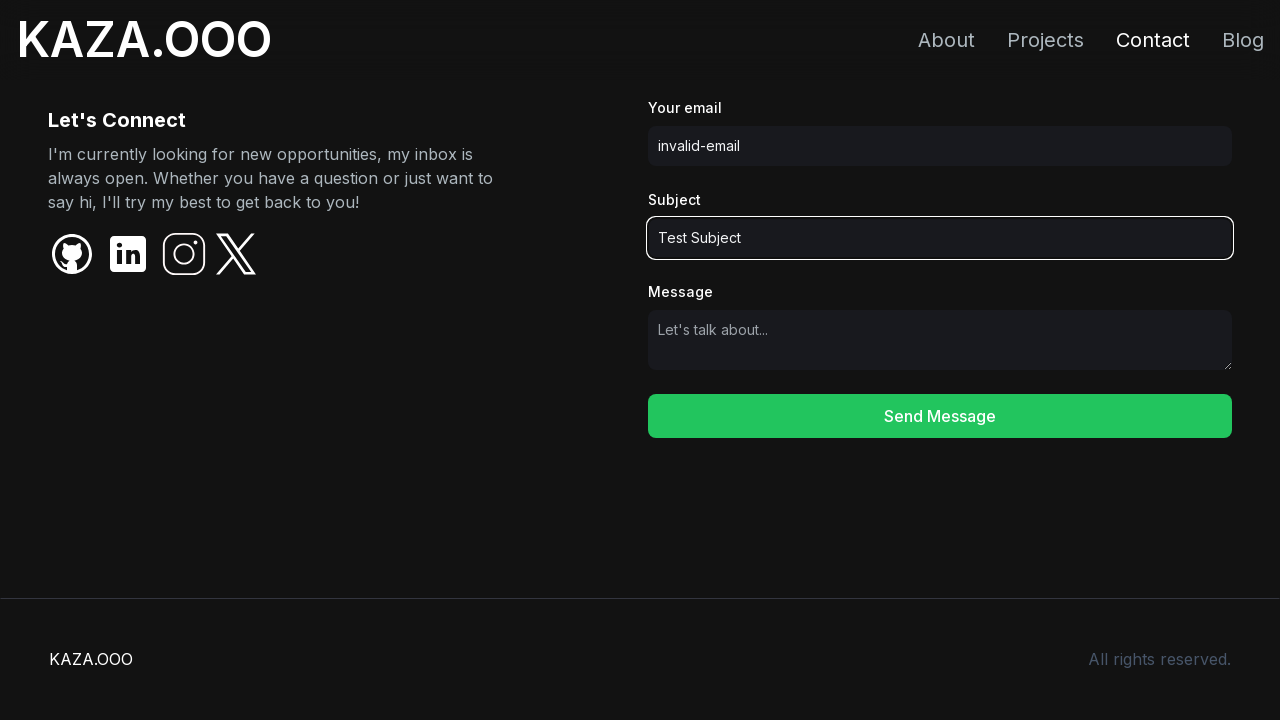

Filled message field with 'Test Message' on internal:label="Message"i
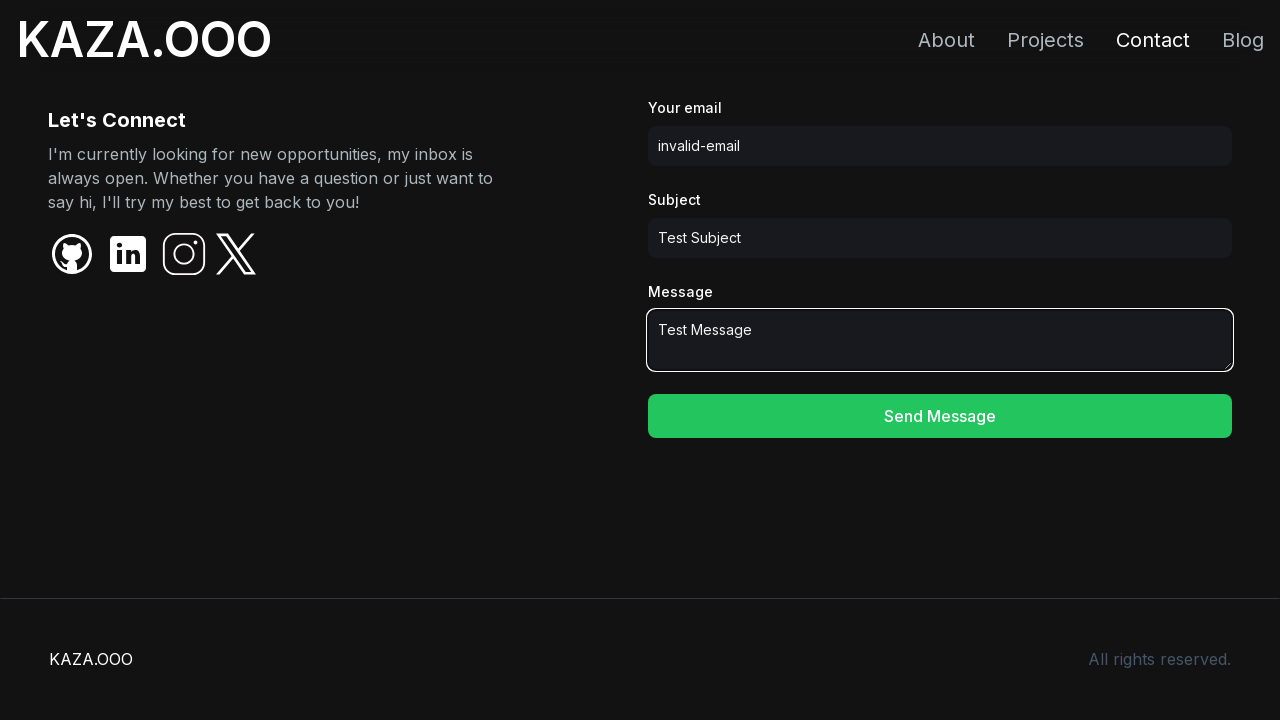

Attempted to submit form with invalid email 'invalid-email' at (940, 416) on internal:role=button[name="Send Message"i]
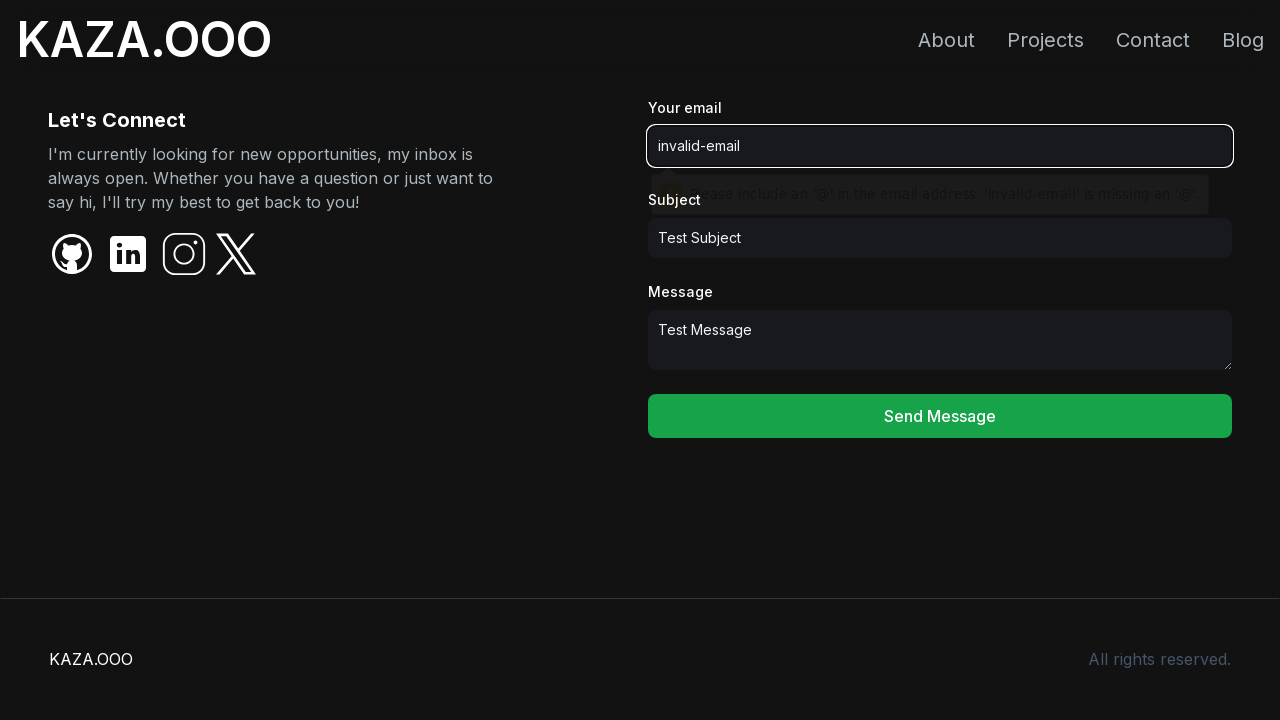

Filled email field with invalid format: 'invalid@' on internal:label="Your email"i
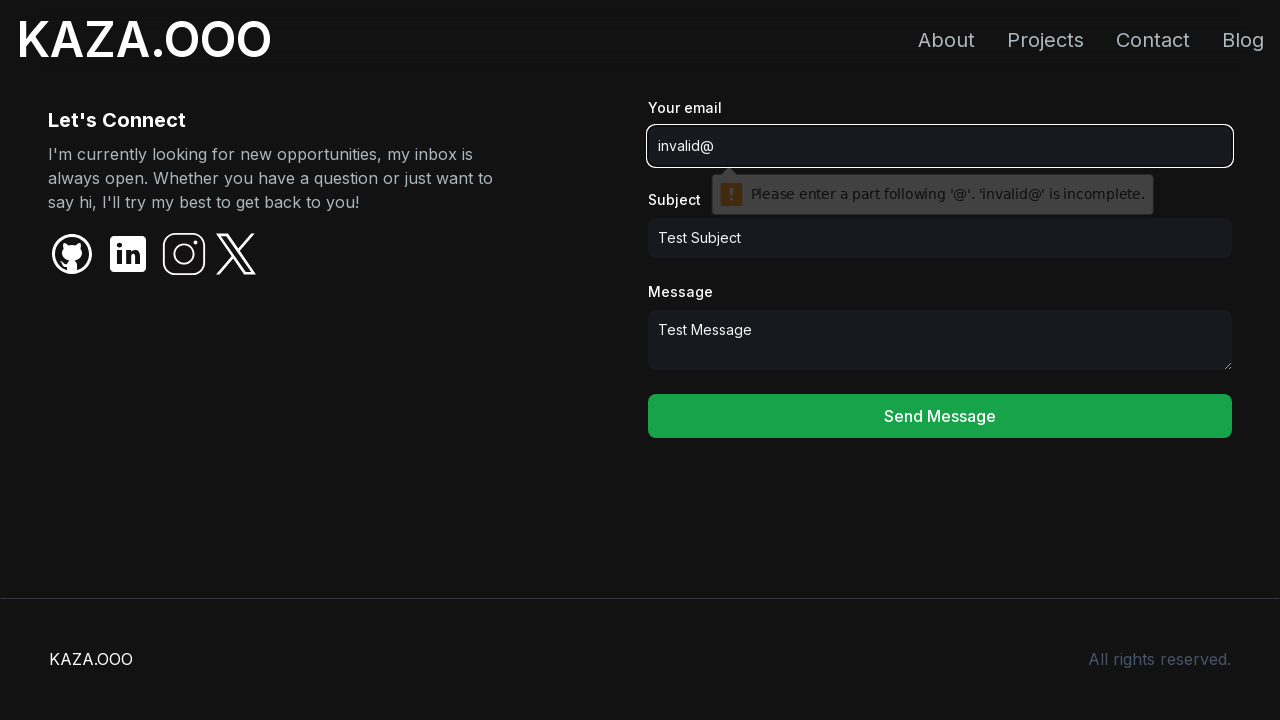

Filled subject field with 'Test Subject' on internal:label="Subject"i
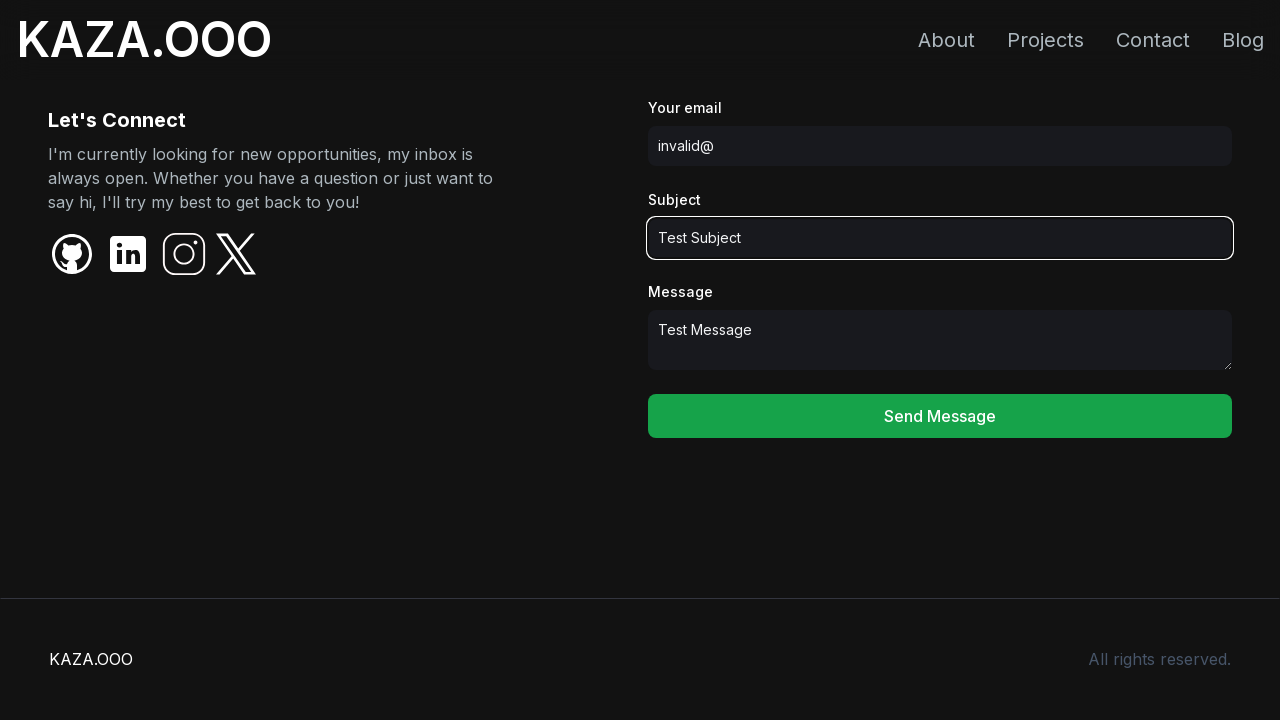

Filled message field with 'Test Message' on internal:label="Message"i
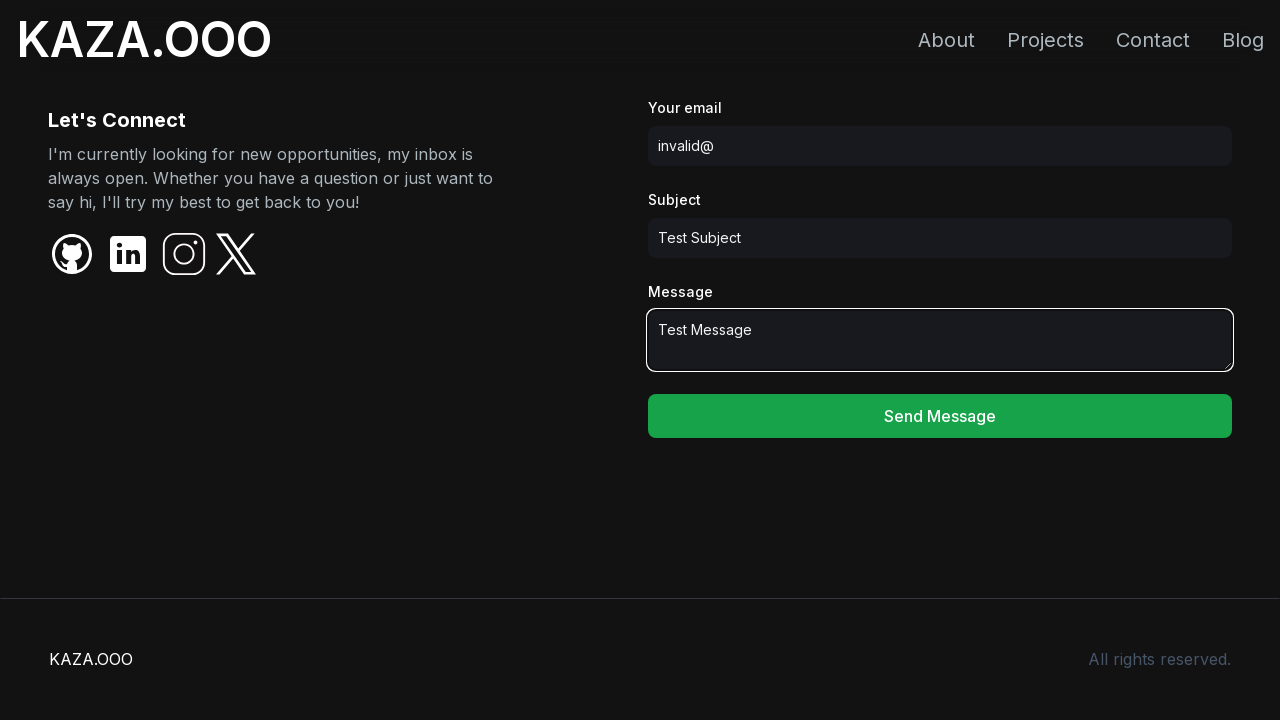

Attempted to submit form with invalid email 'invalid@' at (940, 416) on internal:role=button[name="Send Message"i]
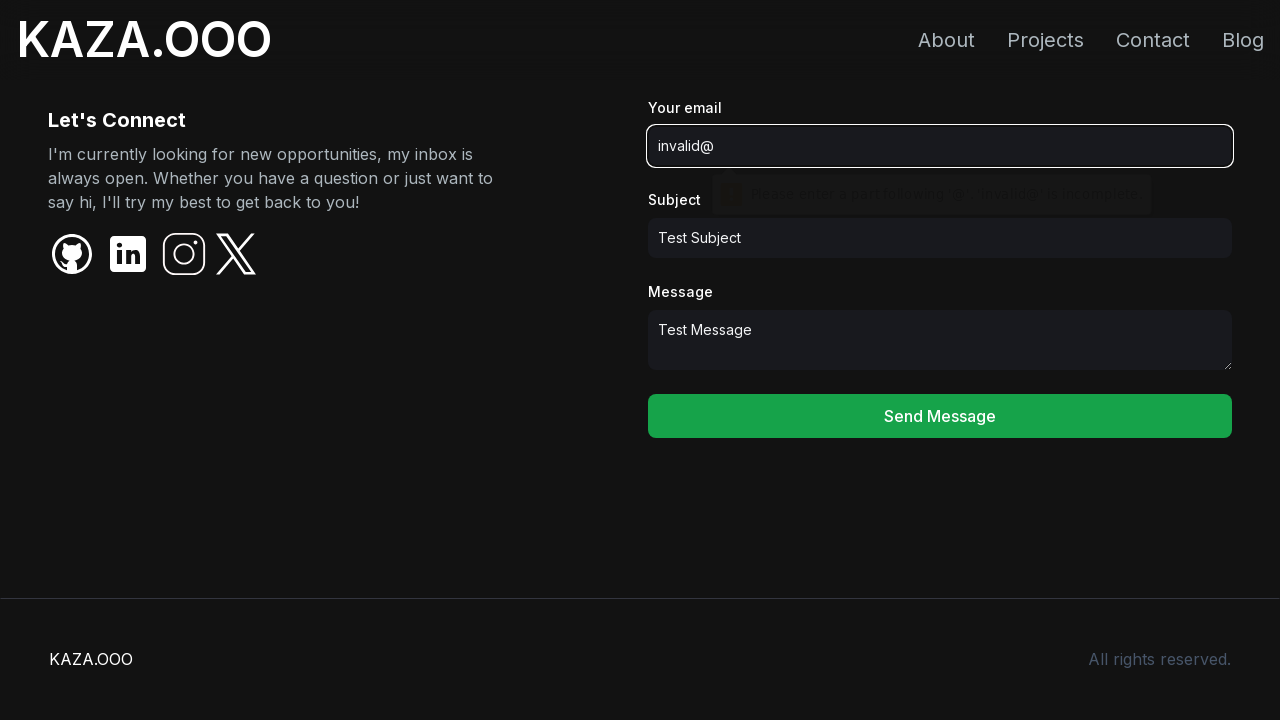

Filled email field with invalid format: '@invalid.com' on internal:label="Your email"i
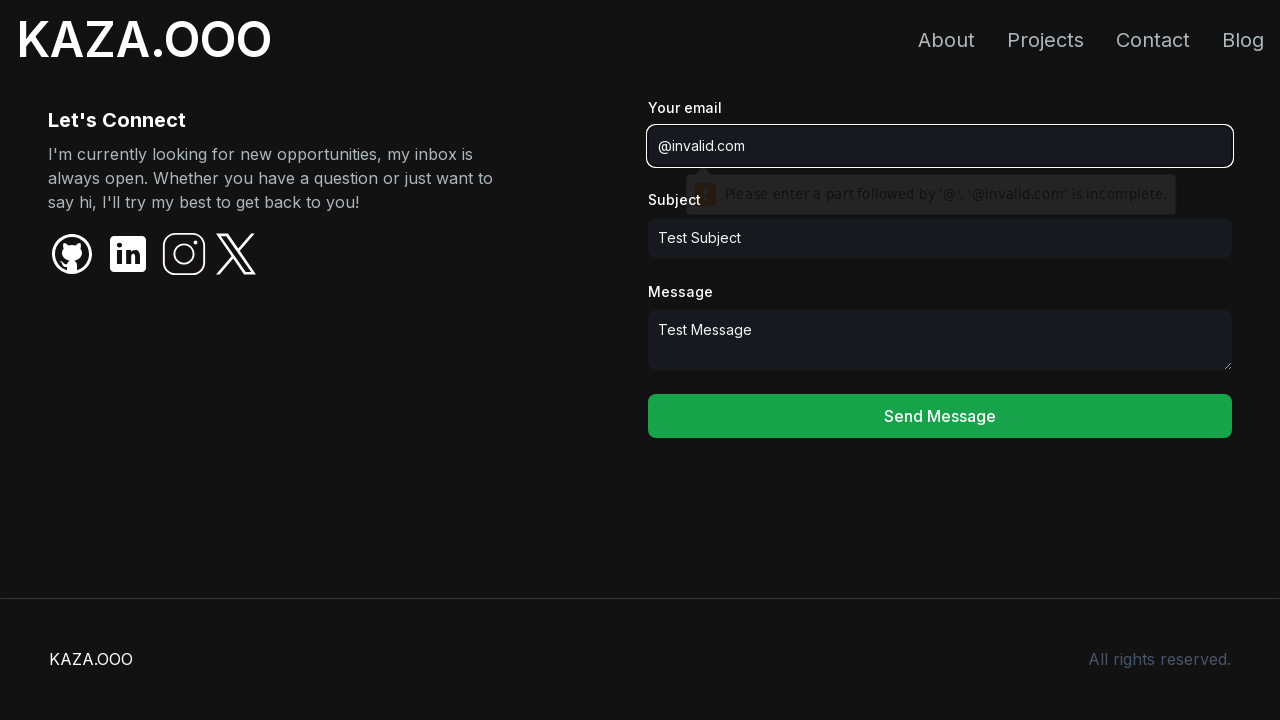

Filled subject field with 'Test Subject' on internal:label="Subject"i
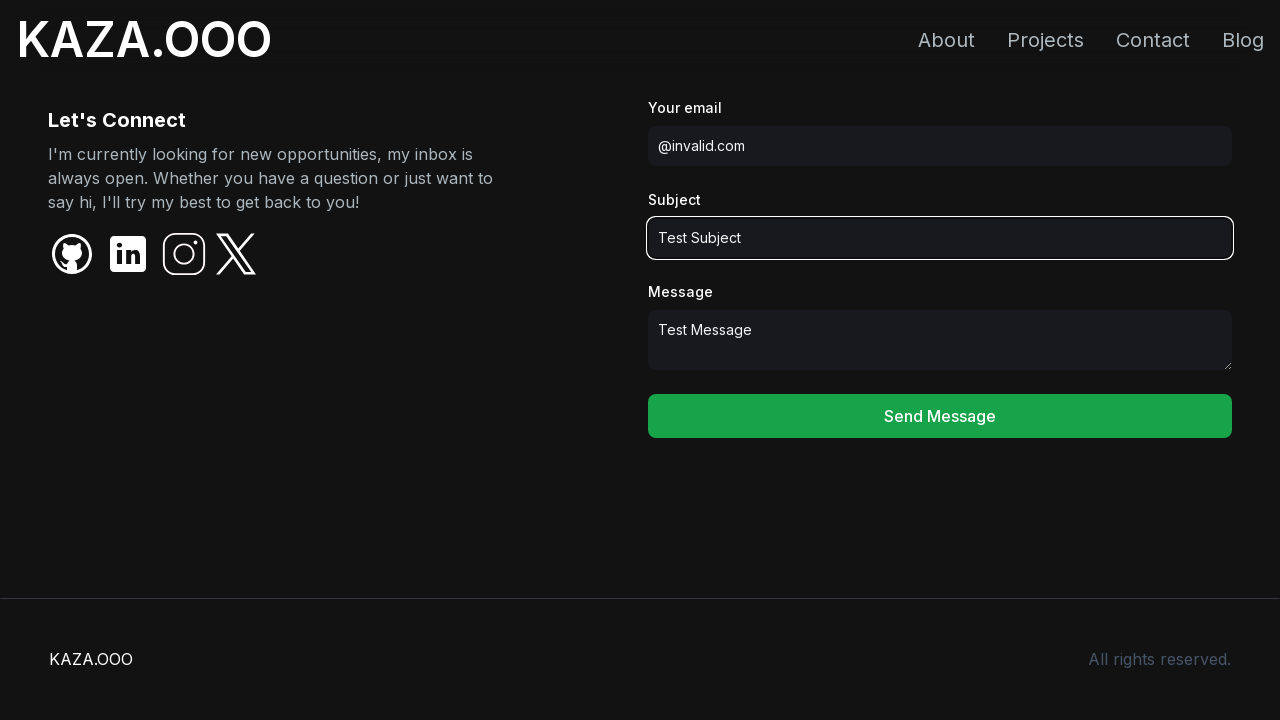

Filled message field with 'Test Message' on internal:label="Message"i
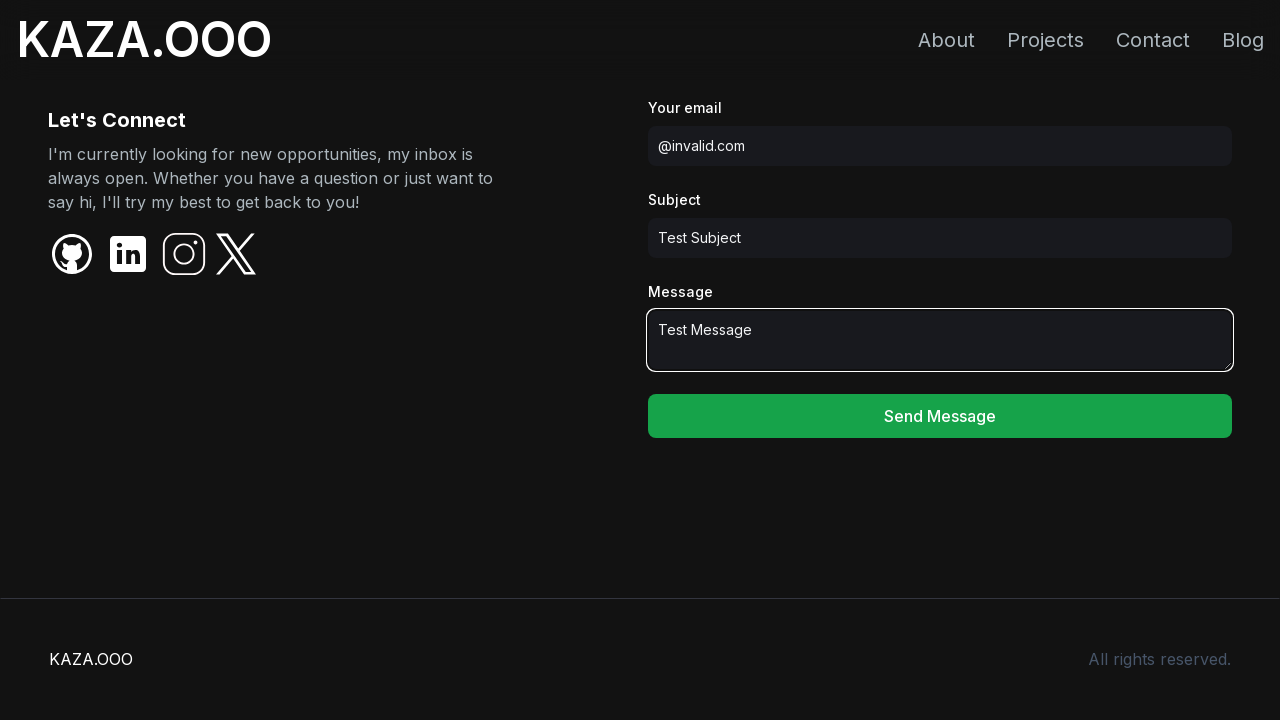

Attempted to submit form with invalid email '@invalid.com' at (940, 416) on internal:role=button[name="Send Message"i]
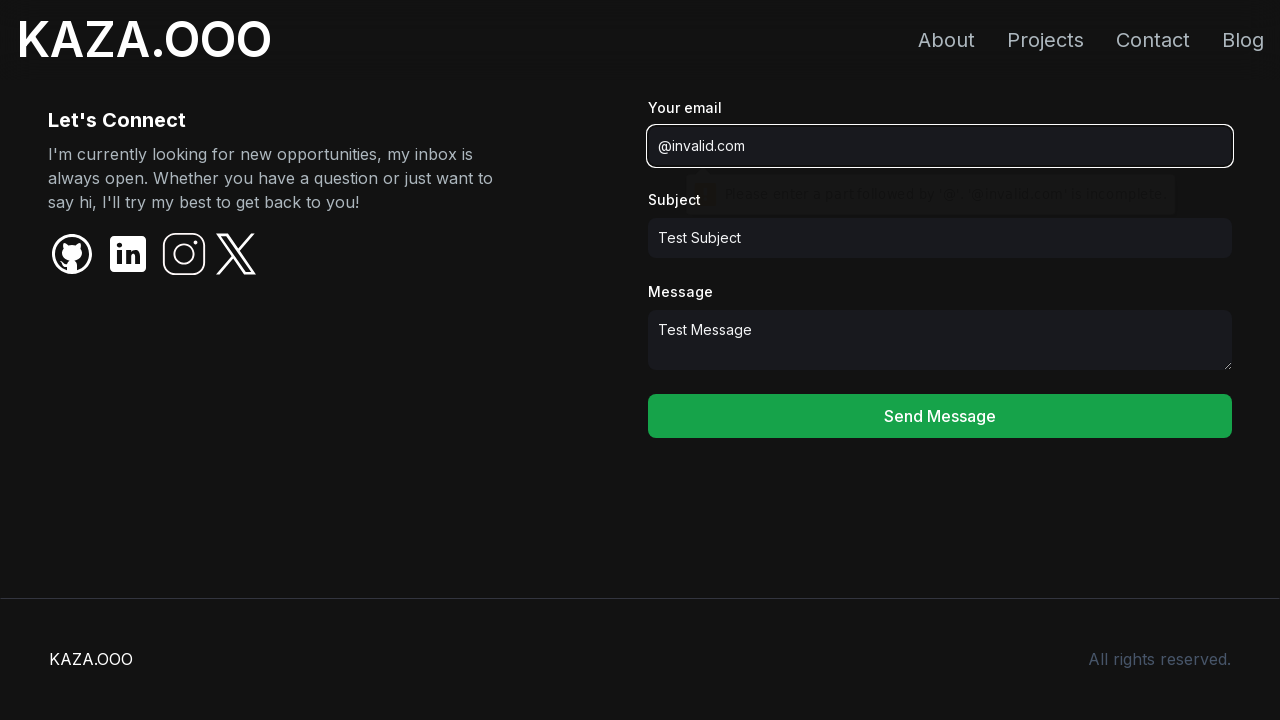

Filled email field with invalid format: 'invalid@.com' on internal:label="Your email"i
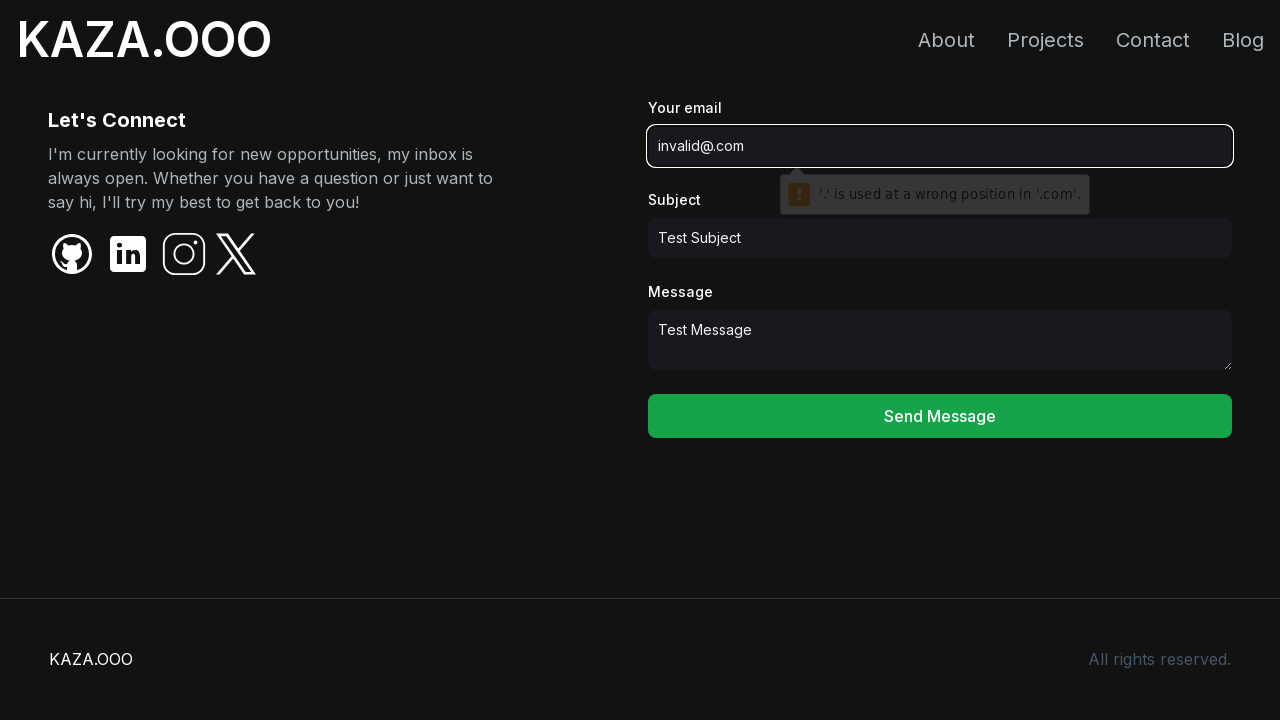

Filled subject field with 'Test Subject' on internal:label="Subject"i
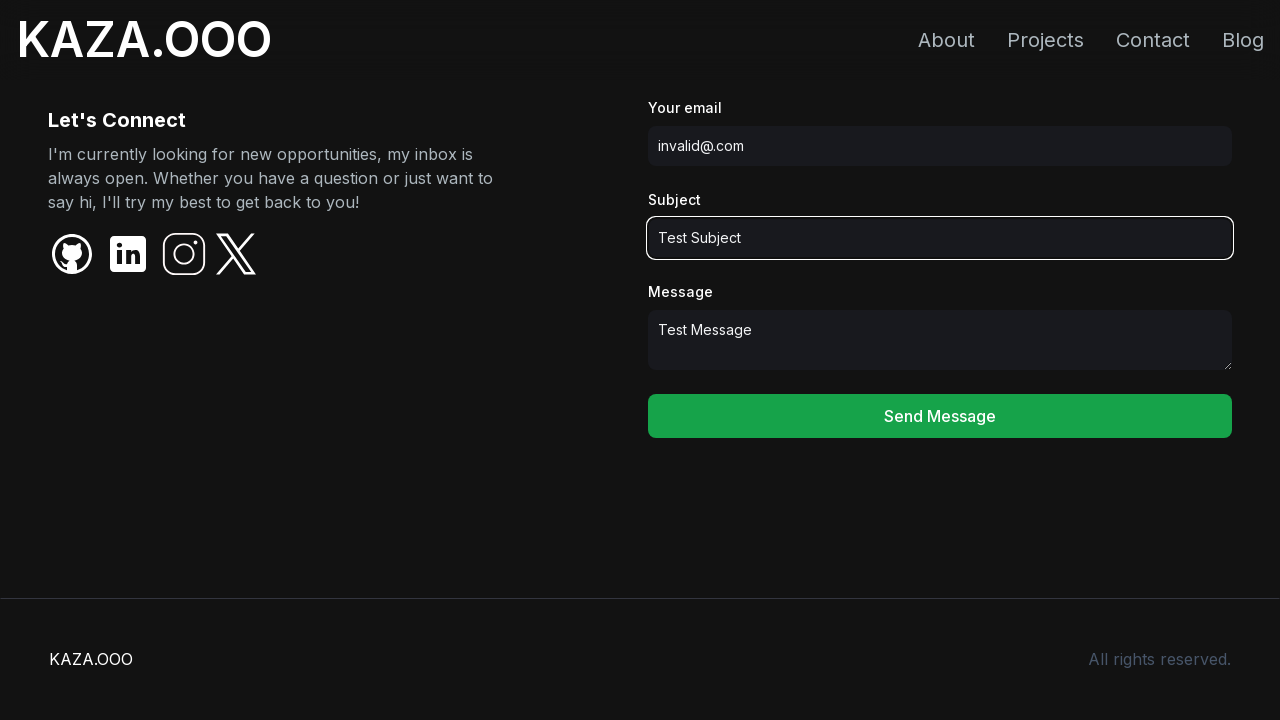

Filled message field with 'Test Message' on internal:label="Message"i
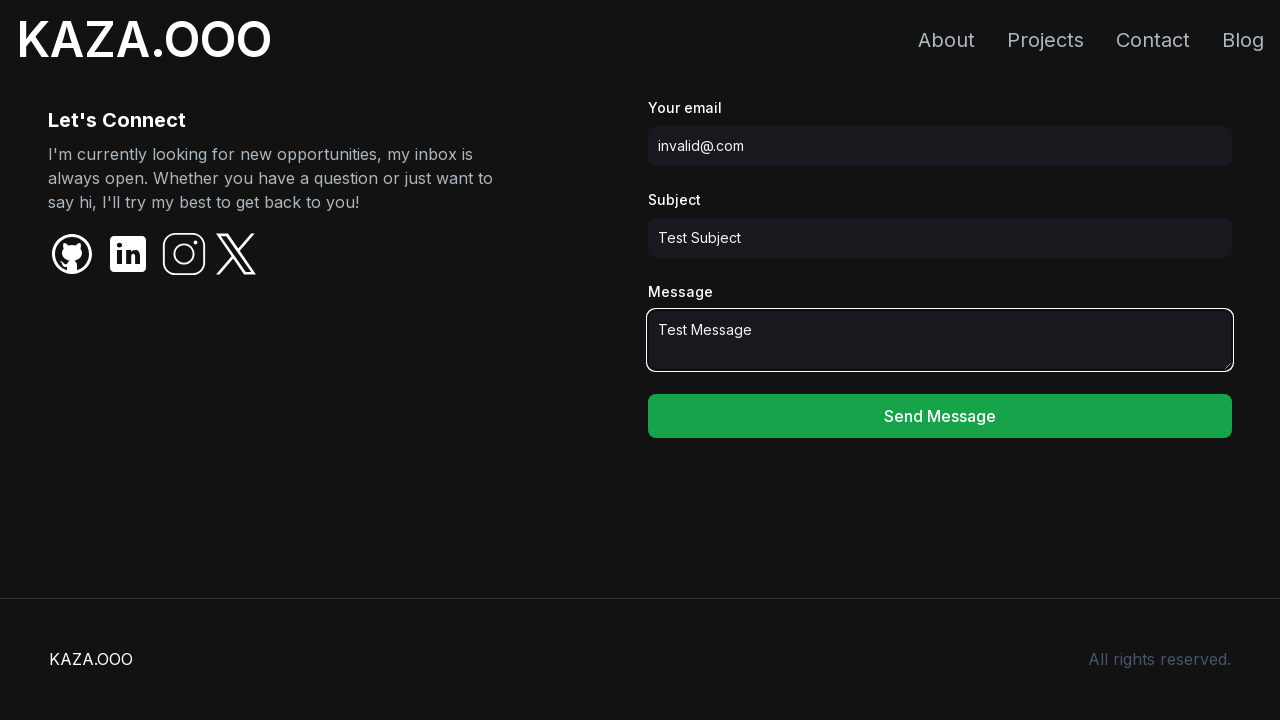

Attempted to submit form with invalid email 'invalid@.com' at (940, 416) on internal:role=button[name="Send Message"i]
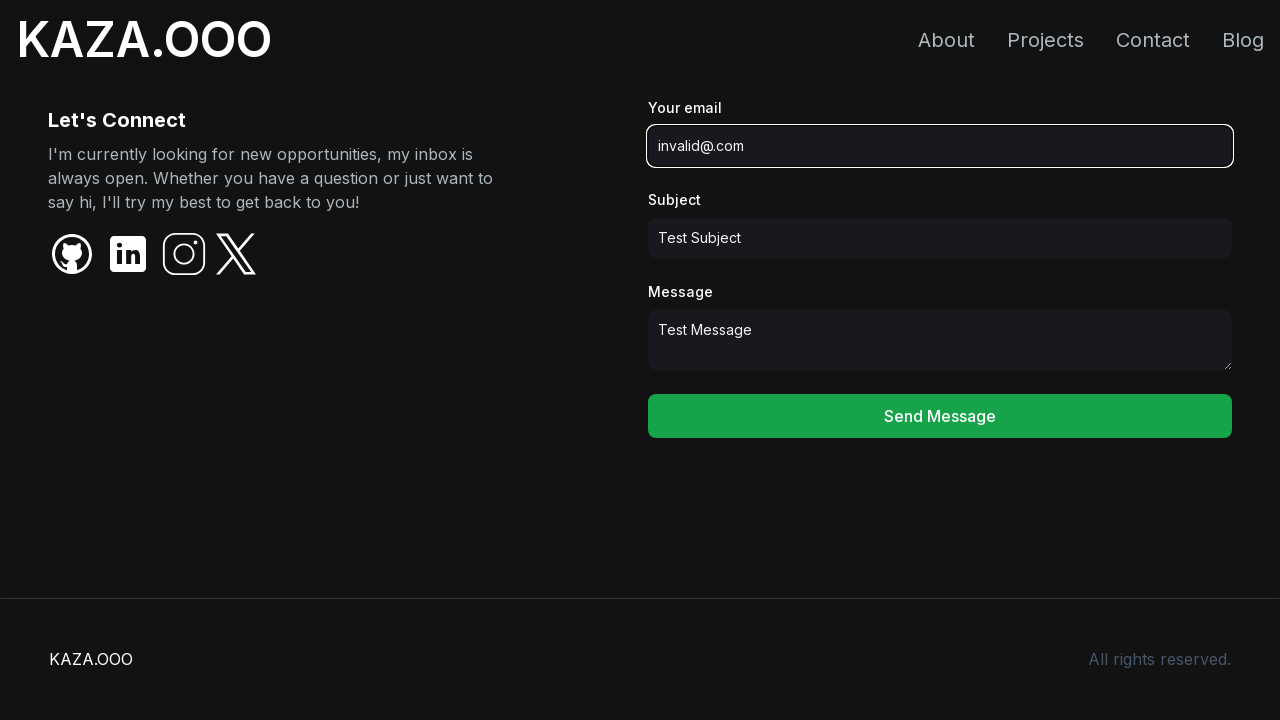

Filled email field with invalid format: 'invalid@com.' on internal:label="Your email"i
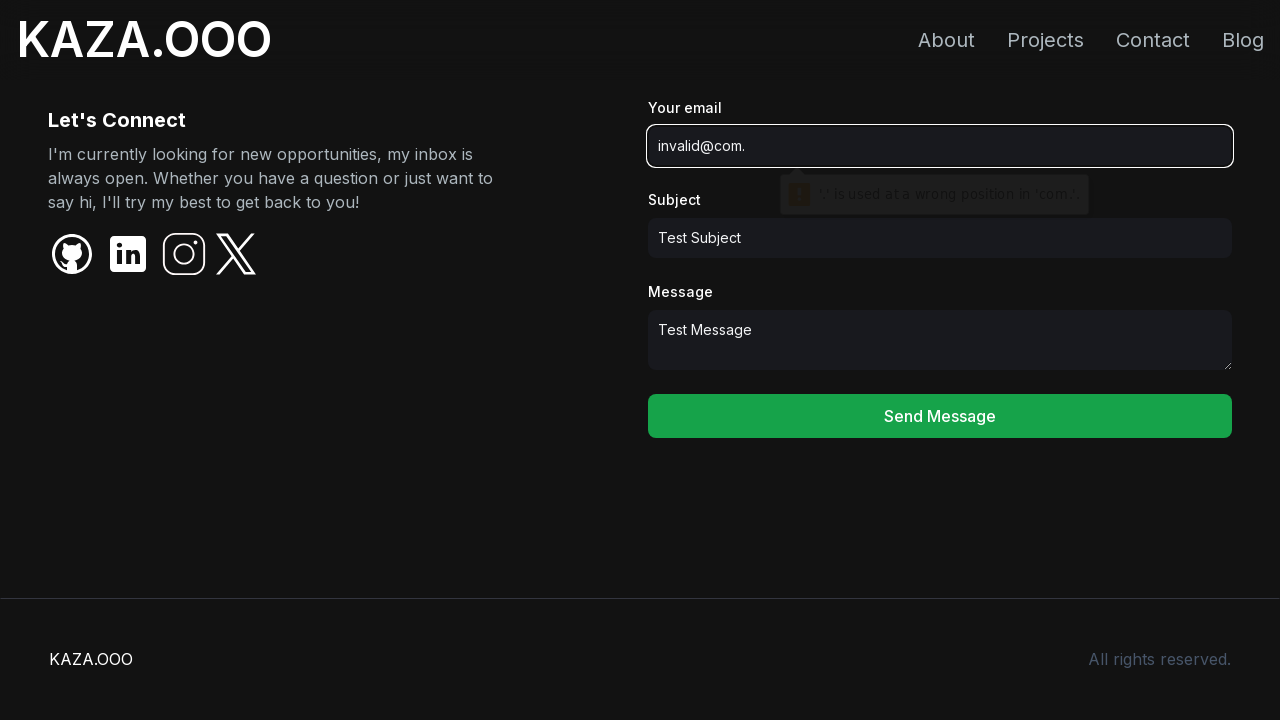

Filled subject field with 'Test Subject' on internal:label="Subject"i
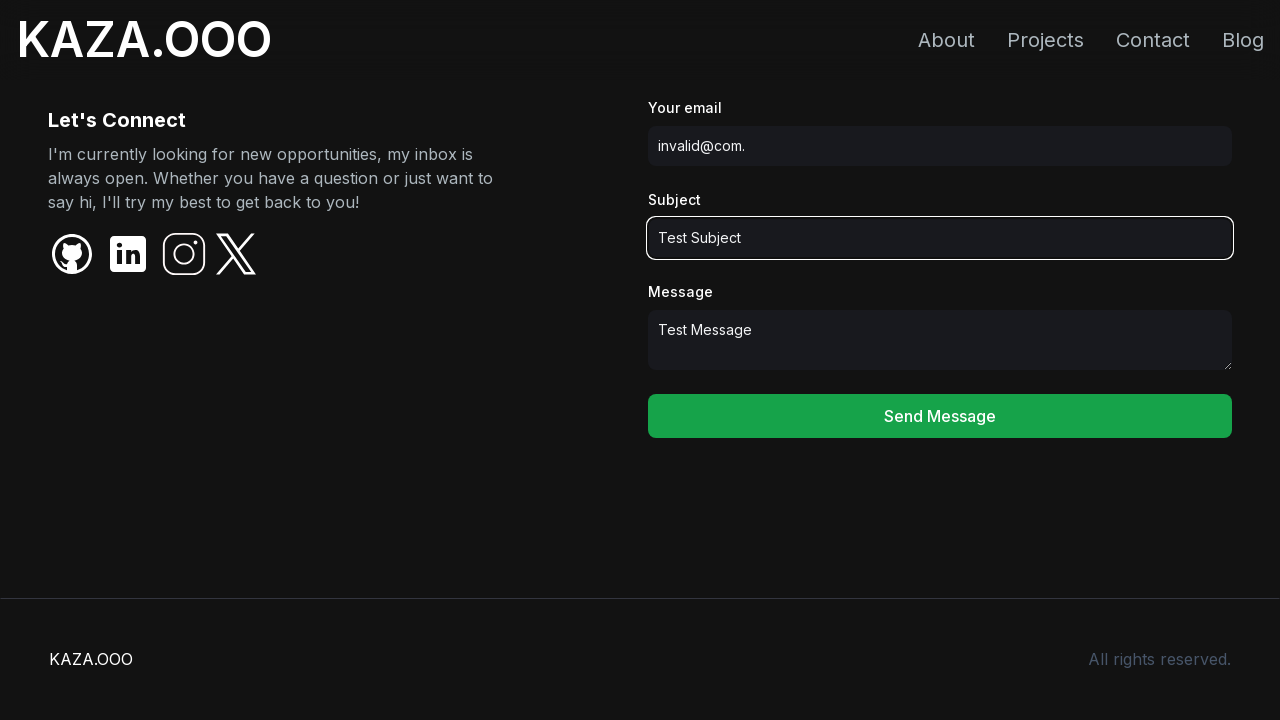

Filled message field with 'Test Message' on internal:label="Message"i
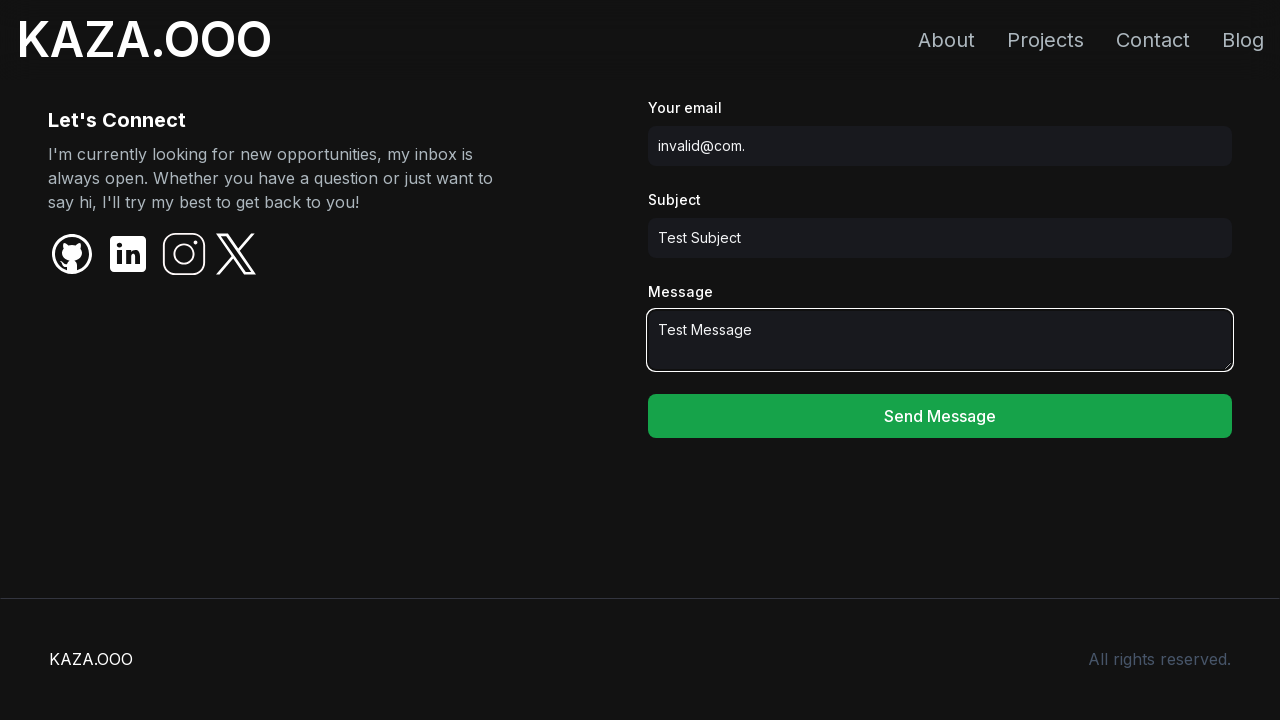

Attempted to submit form with invalid email 'invalid@com.' at (940, 416) on internal:role=button[name="Send Message"i]
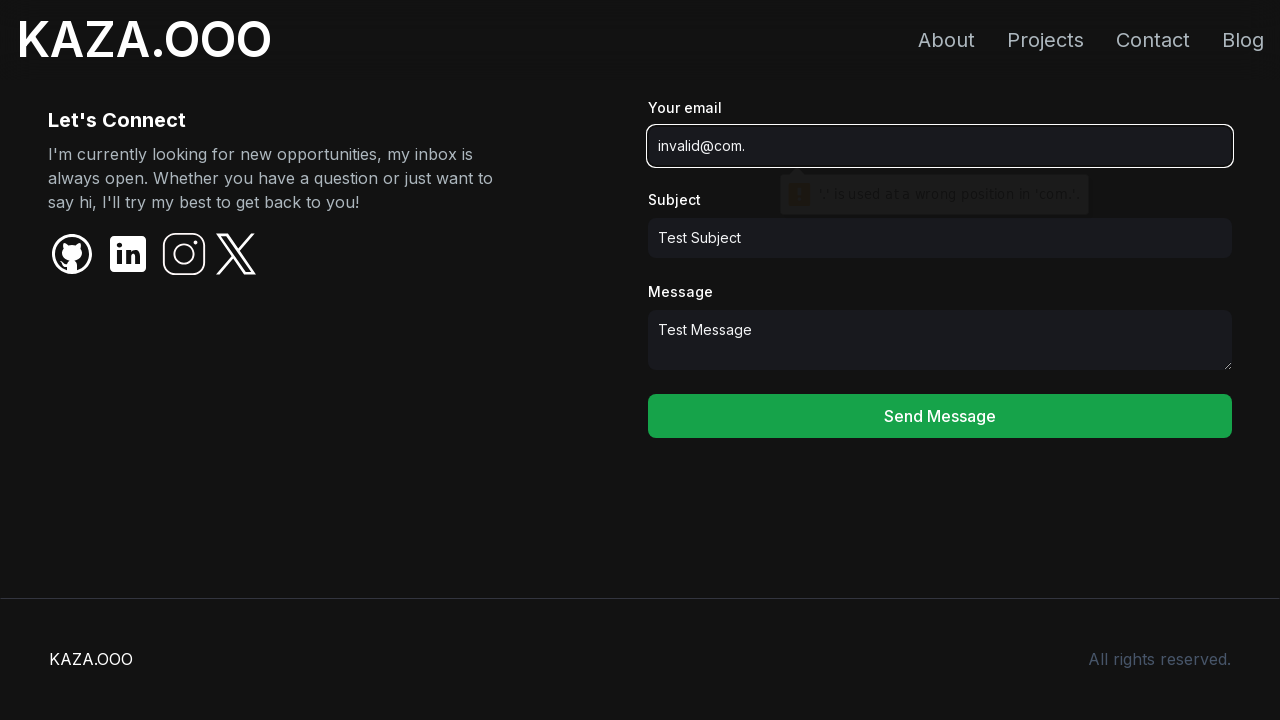

Filled email field with invalid format: '@' on internal:label="Your email"i
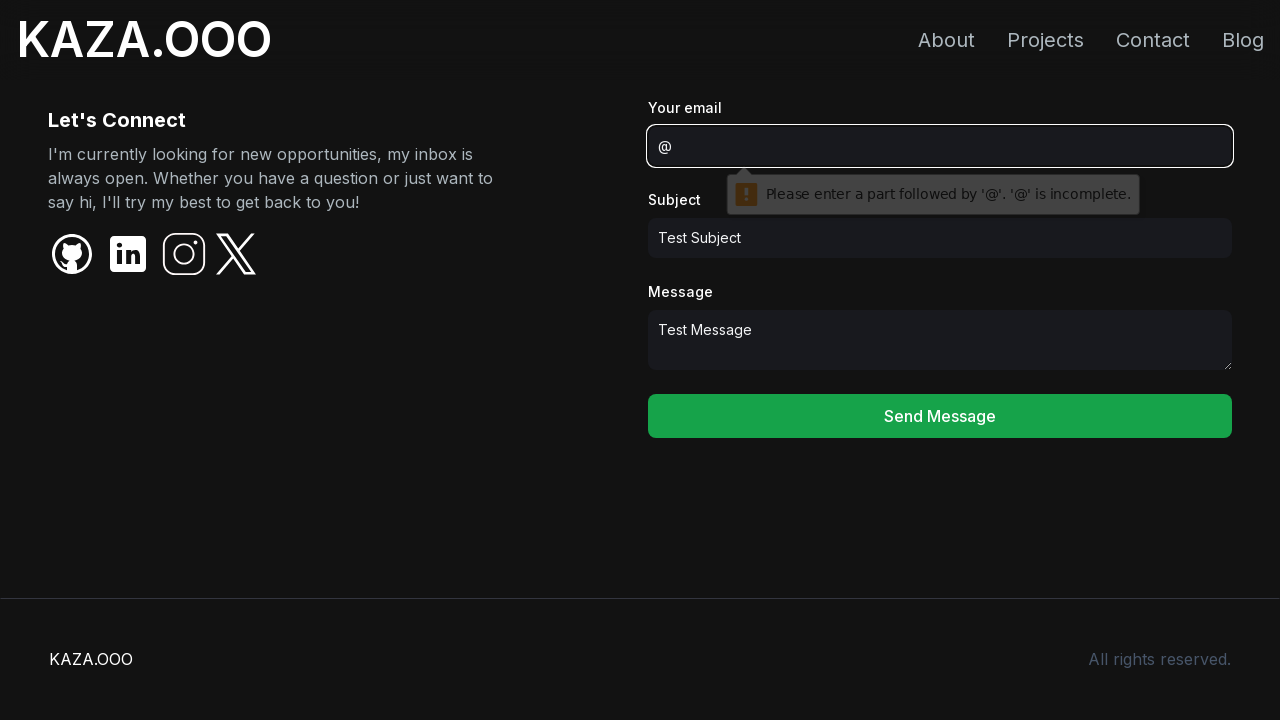

Filled subject field with 'Test Subject' on internal:label="Subject"i
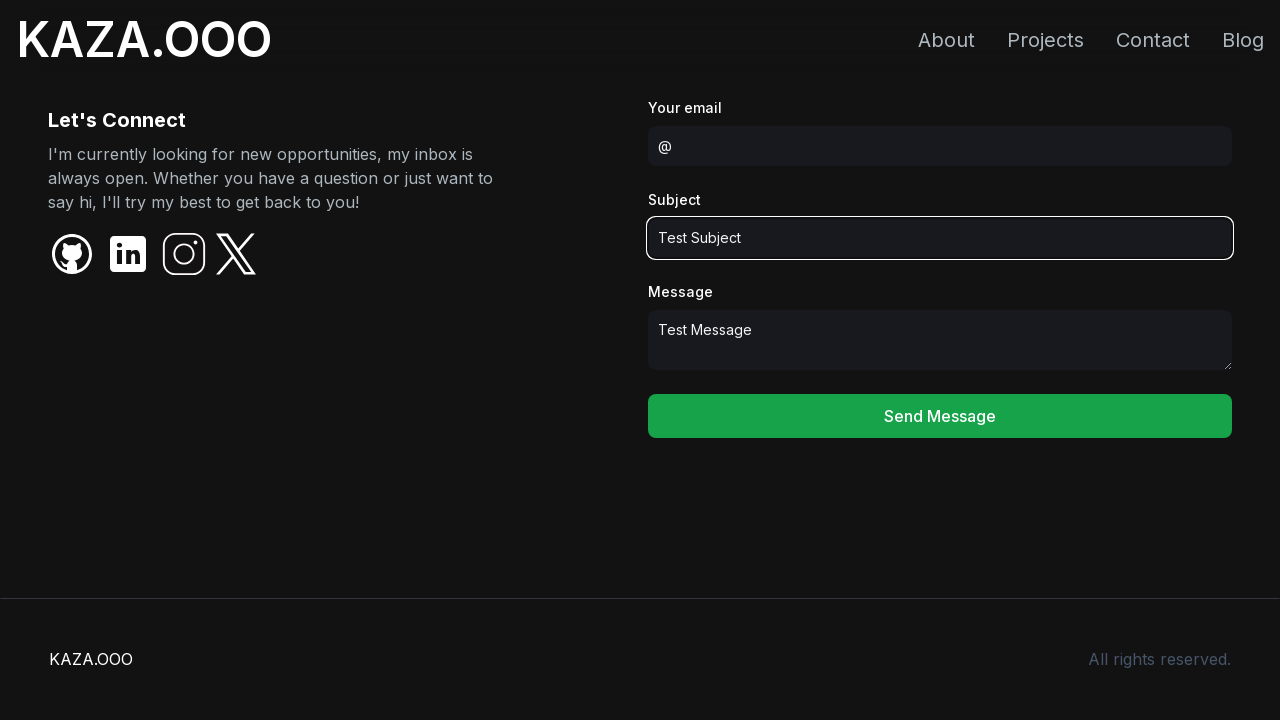

Filled message field with 'Test Message' on internal:label="Message"i
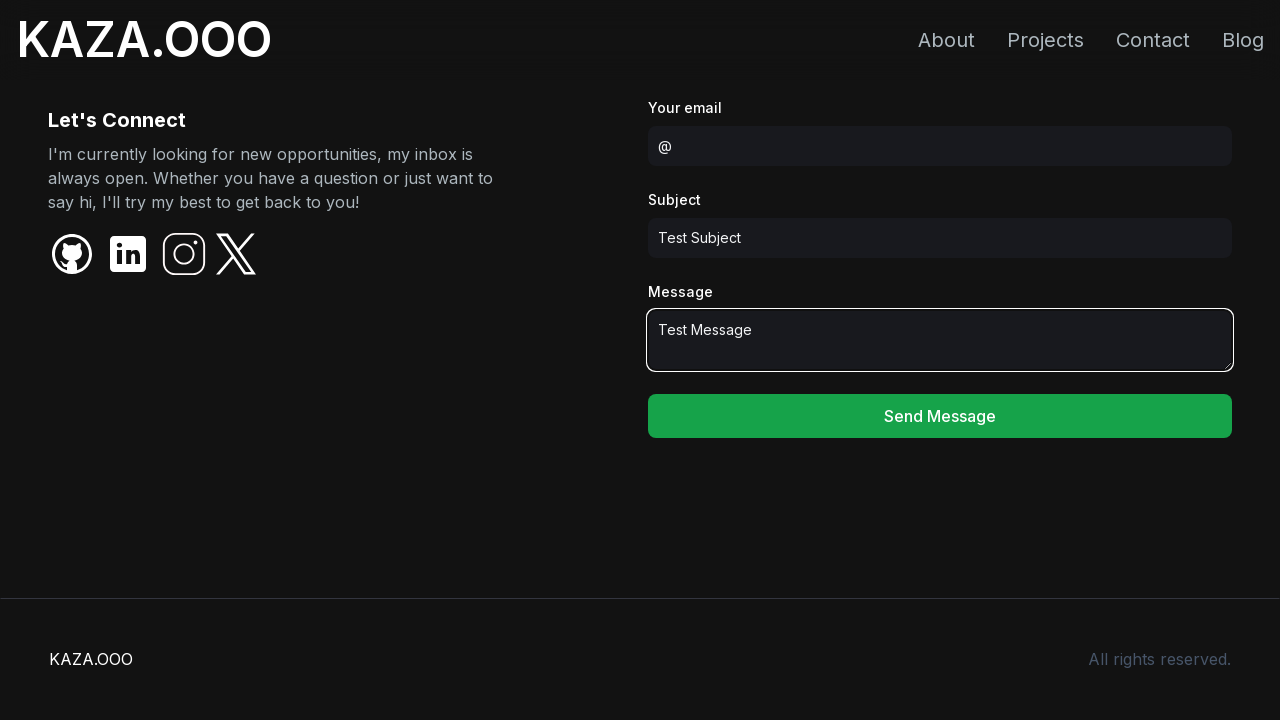

Attempted to submit form with invalid email '@' at (940, 416) on internal:role=button[name="Send Message"i]
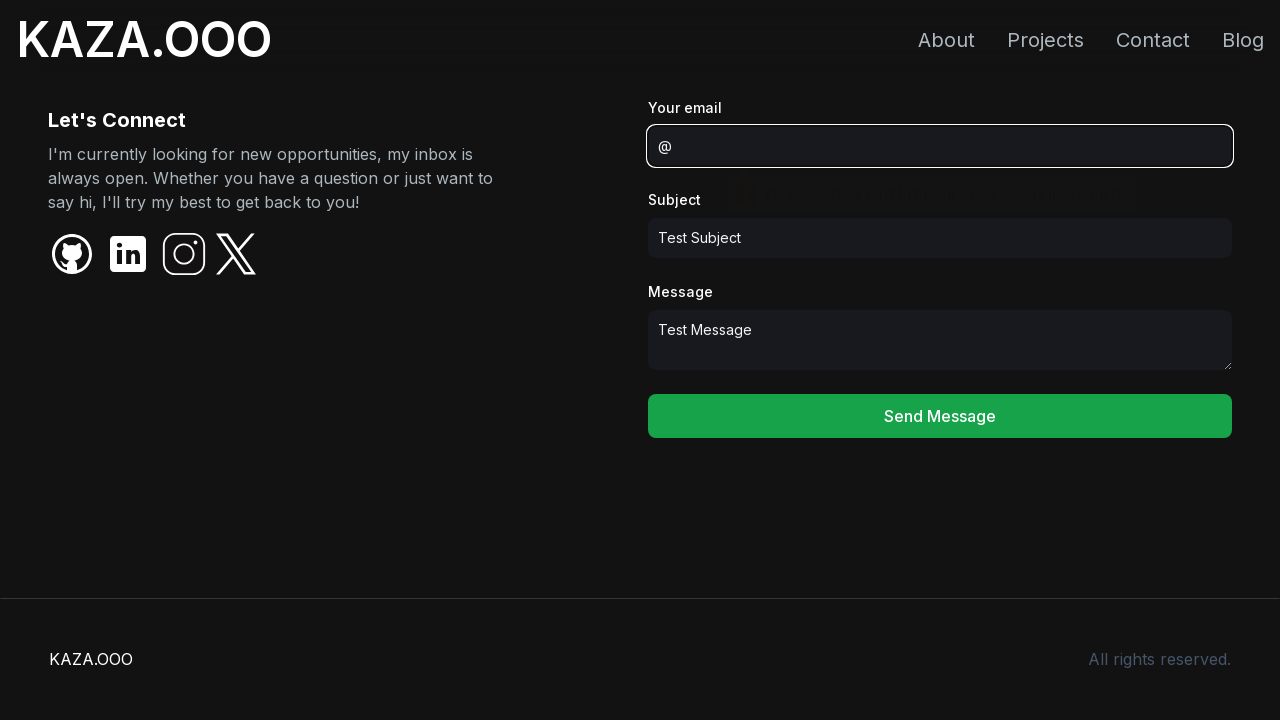

Filled email field with invalid format: 'test@.com.' on internal:label="Your email"i
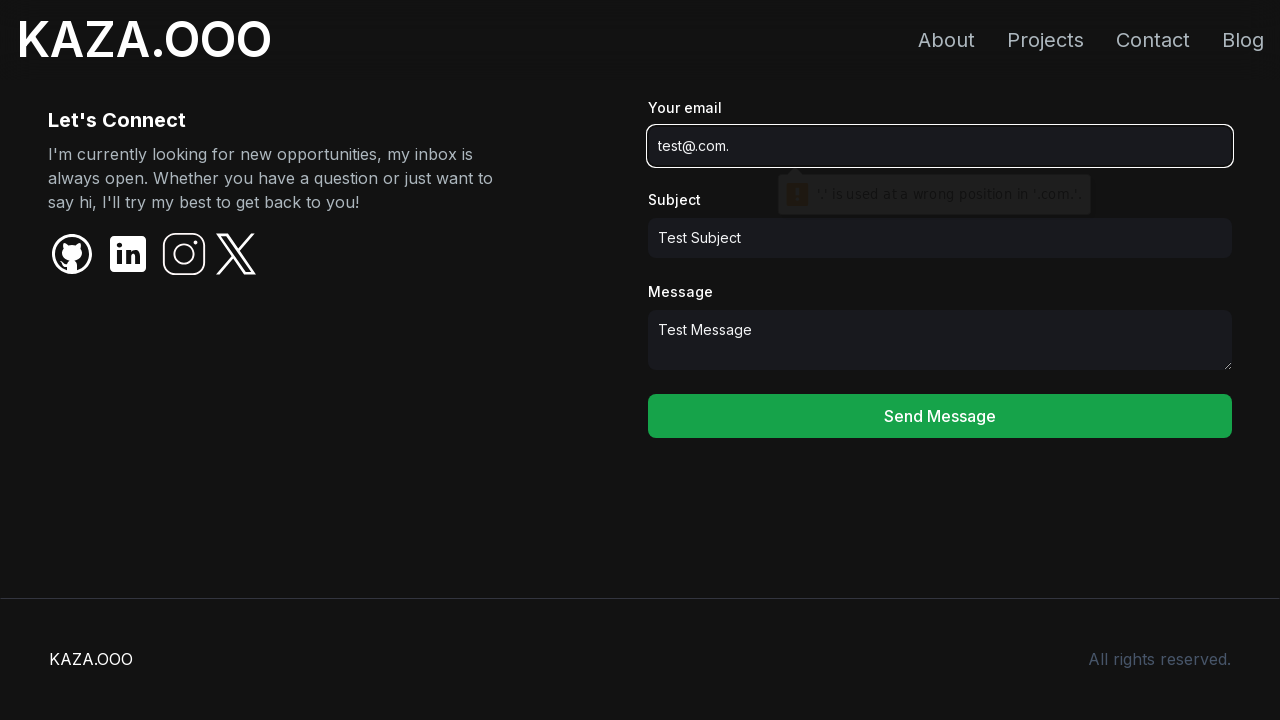

Filled subject field with 'Test Subject' on internal:label="Subject"i
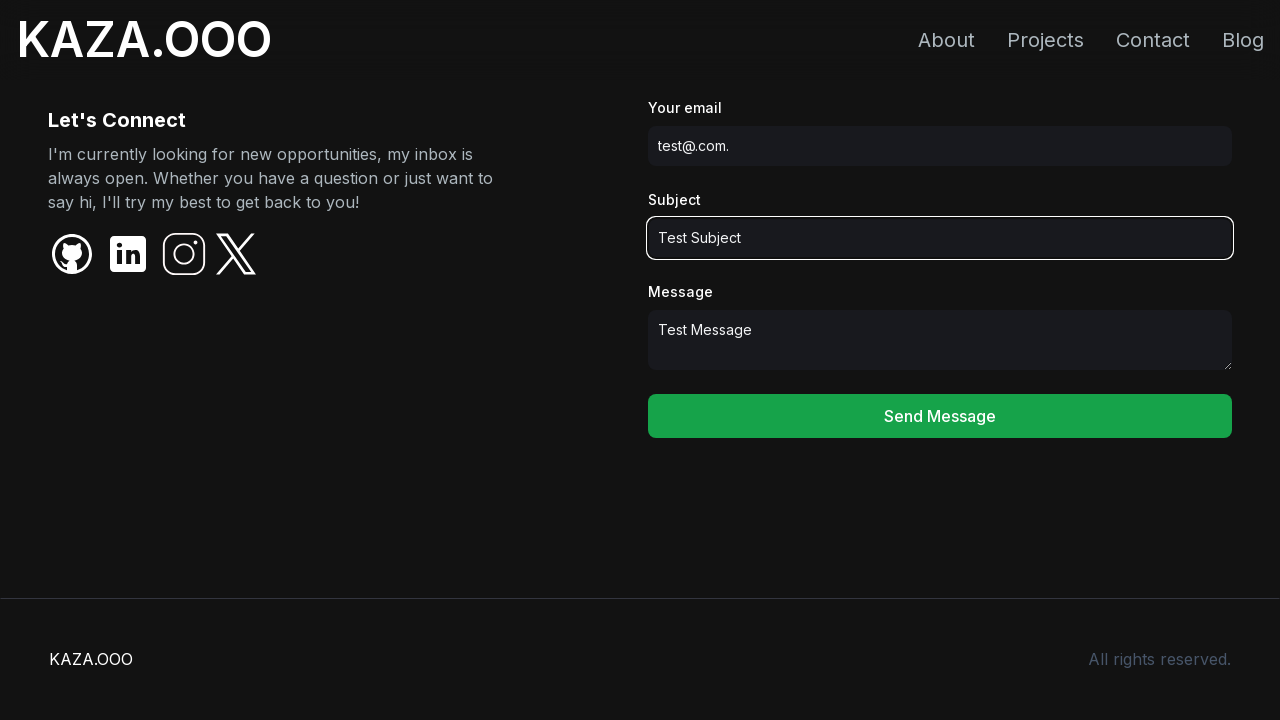

Filled message field with 'Test Message' on internal:label="Message"i
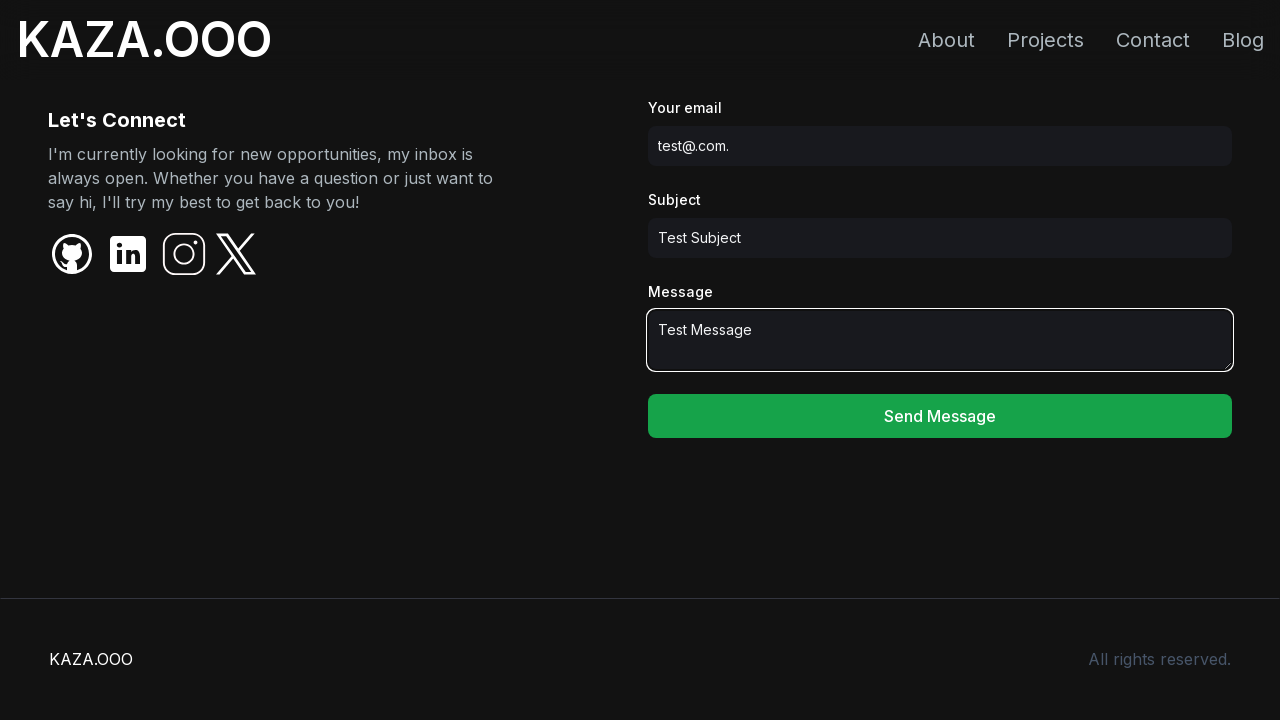

Attempted to submit form with invalid email 'test@.com.' at (940, 416) on internal:role=button[name="Send Message"i]
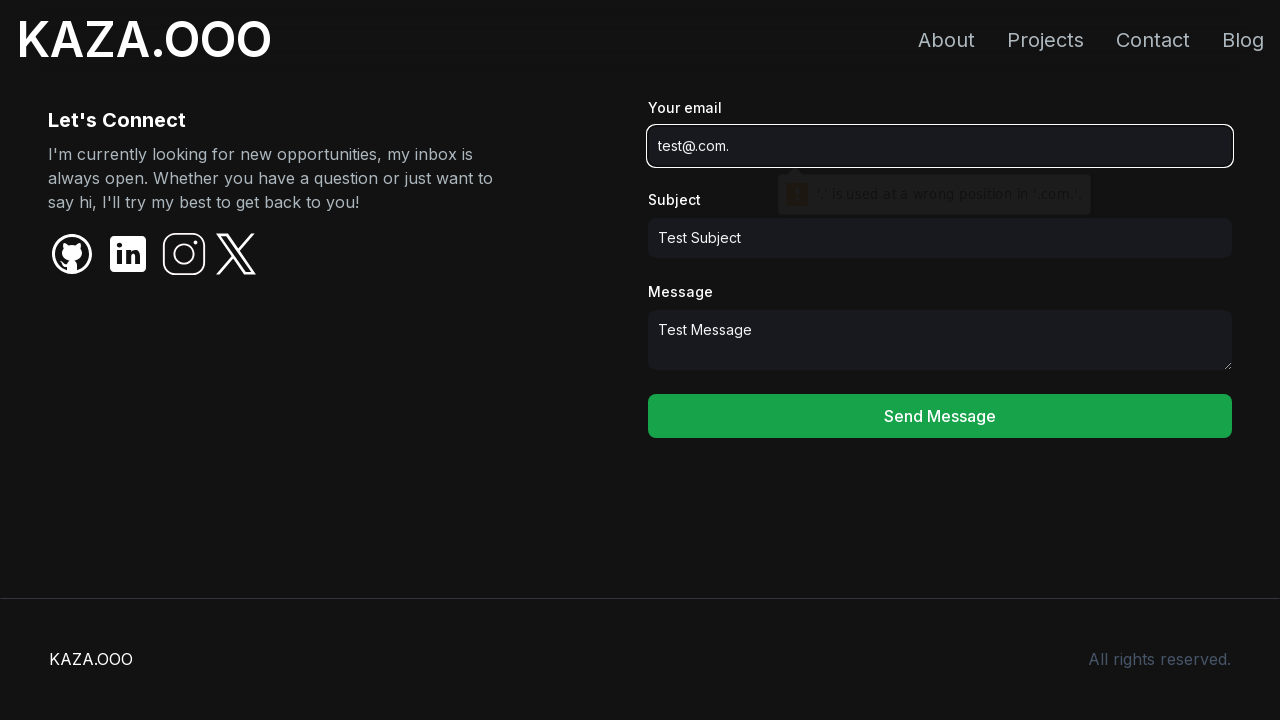

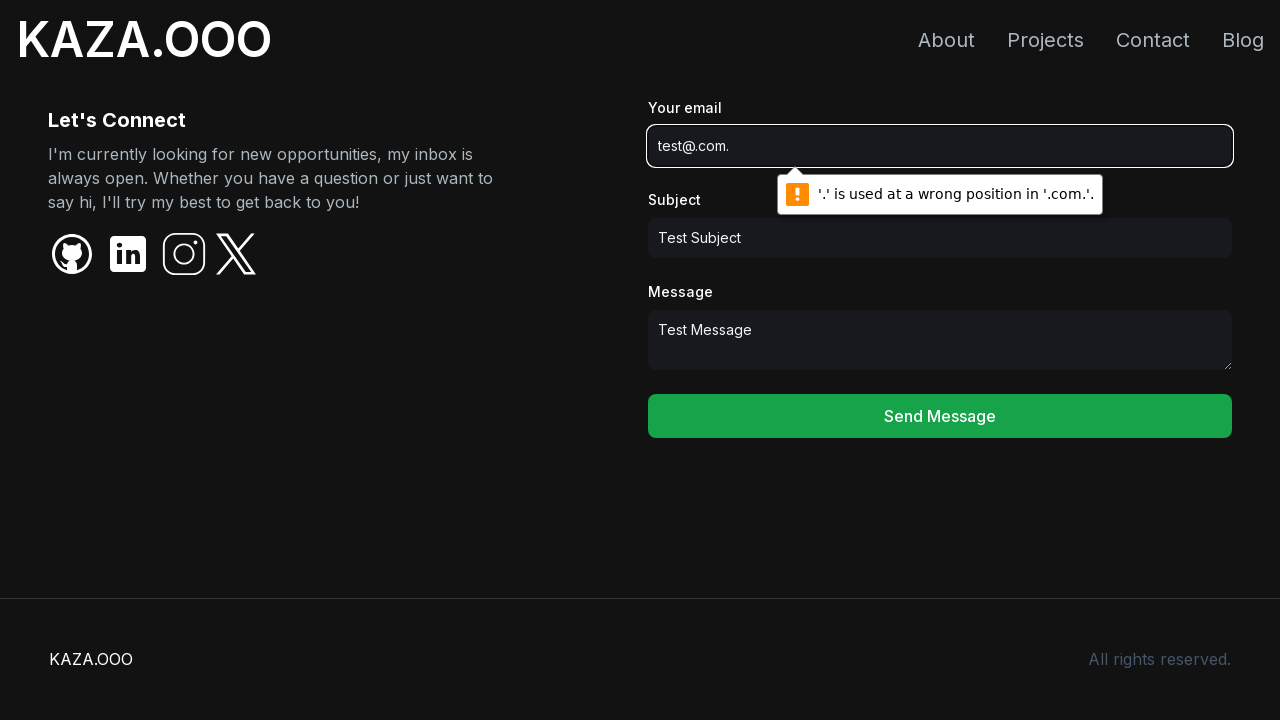